Navigates to the Demoblaze demo e-commerce site and verifies that product listings are displayed on the home page

Starting URL: https://www.demoblaze.com/

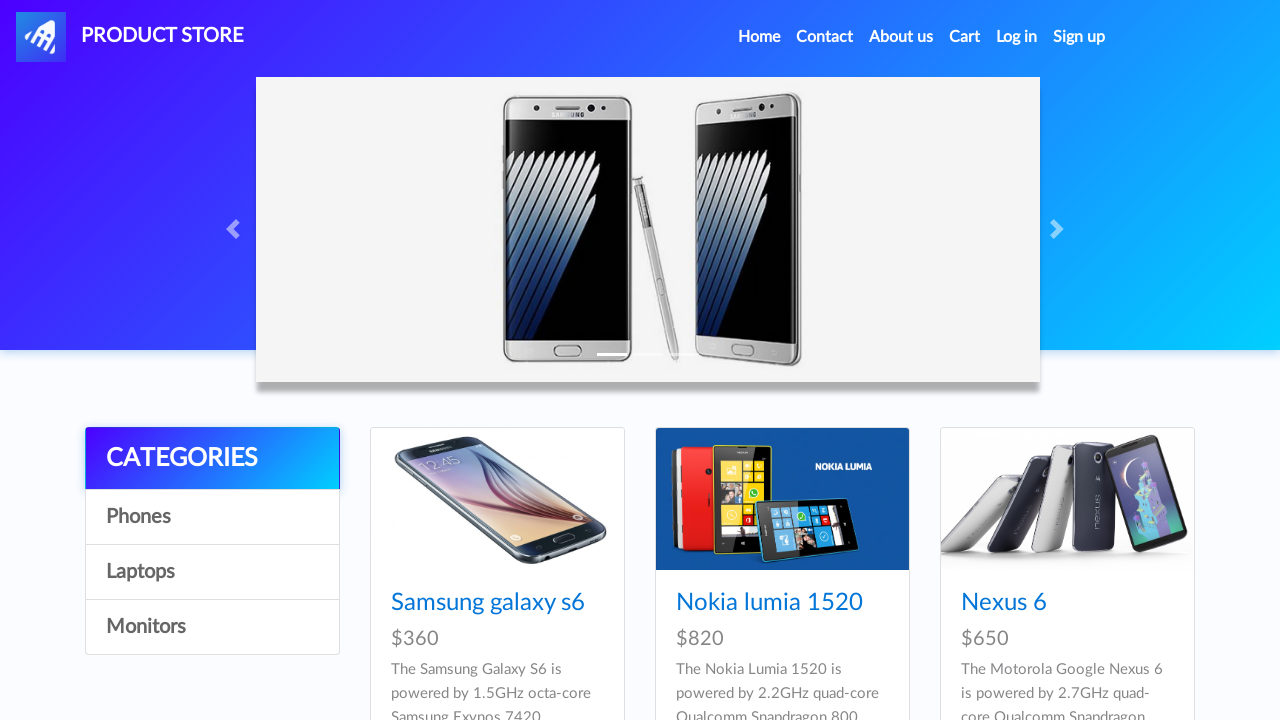

Waited for product listings to load on home page
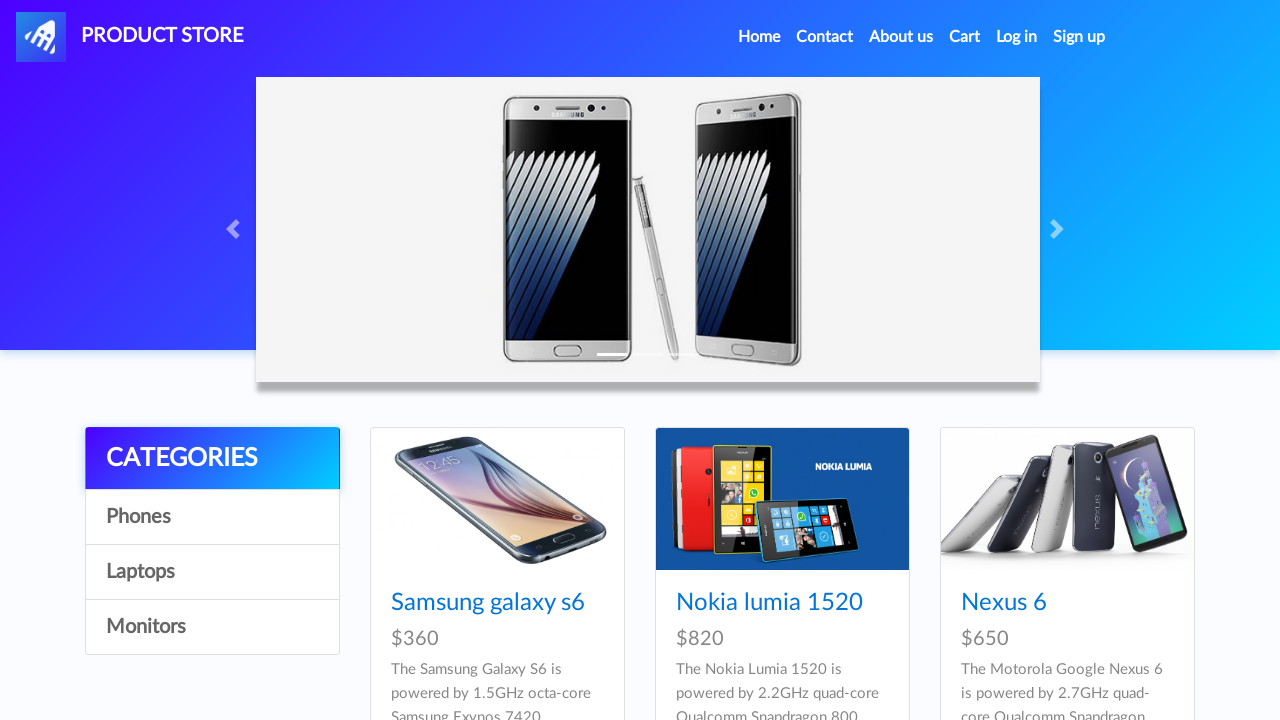

Located all product links on the page
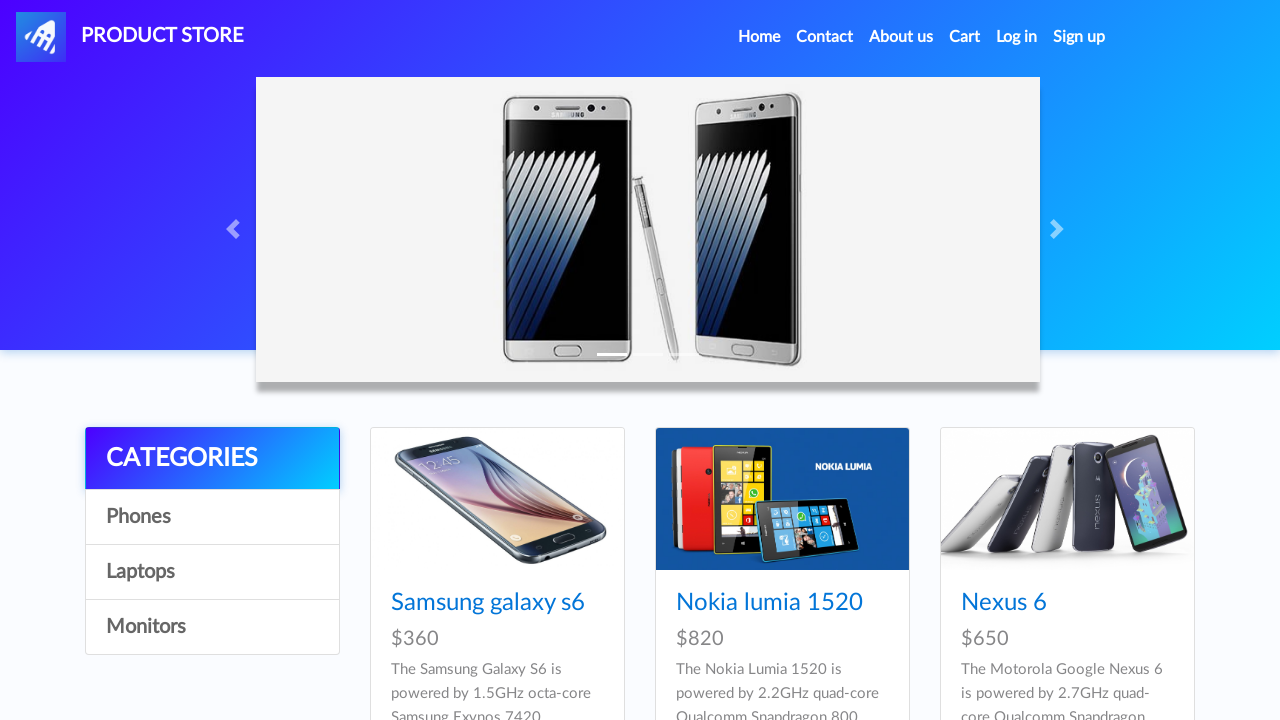

Verified that at least one product is displayed on the home page
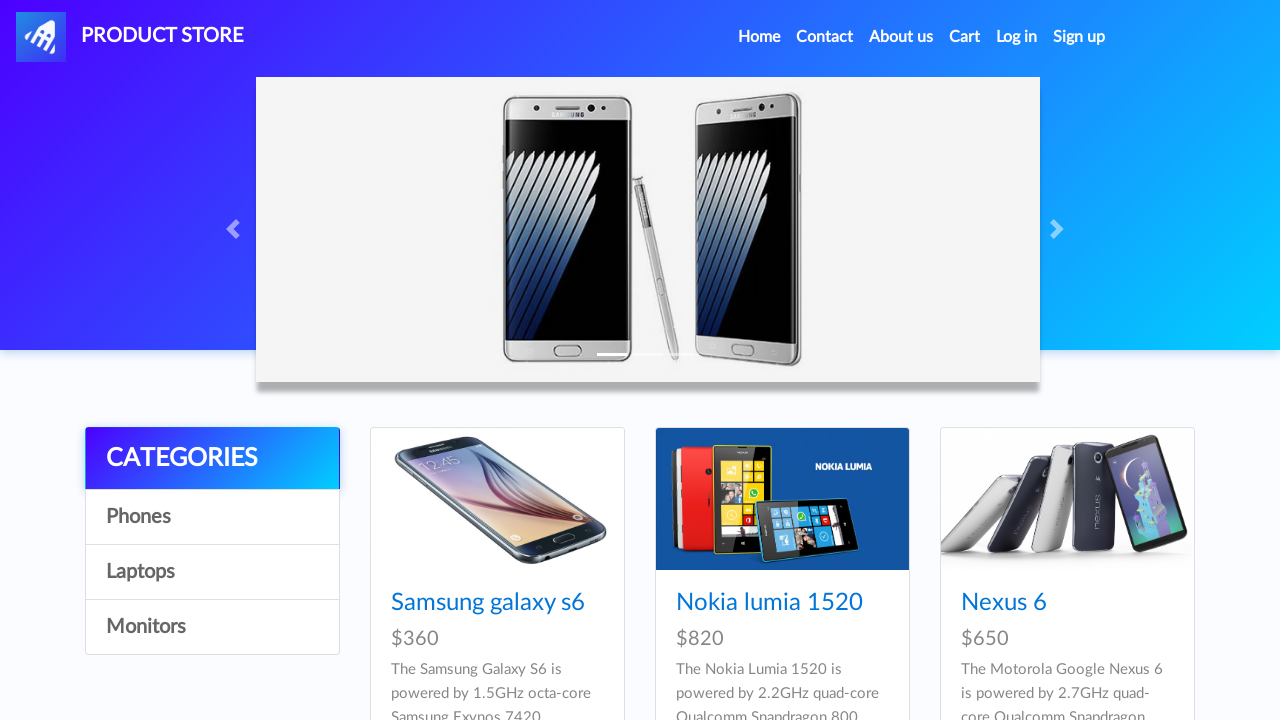

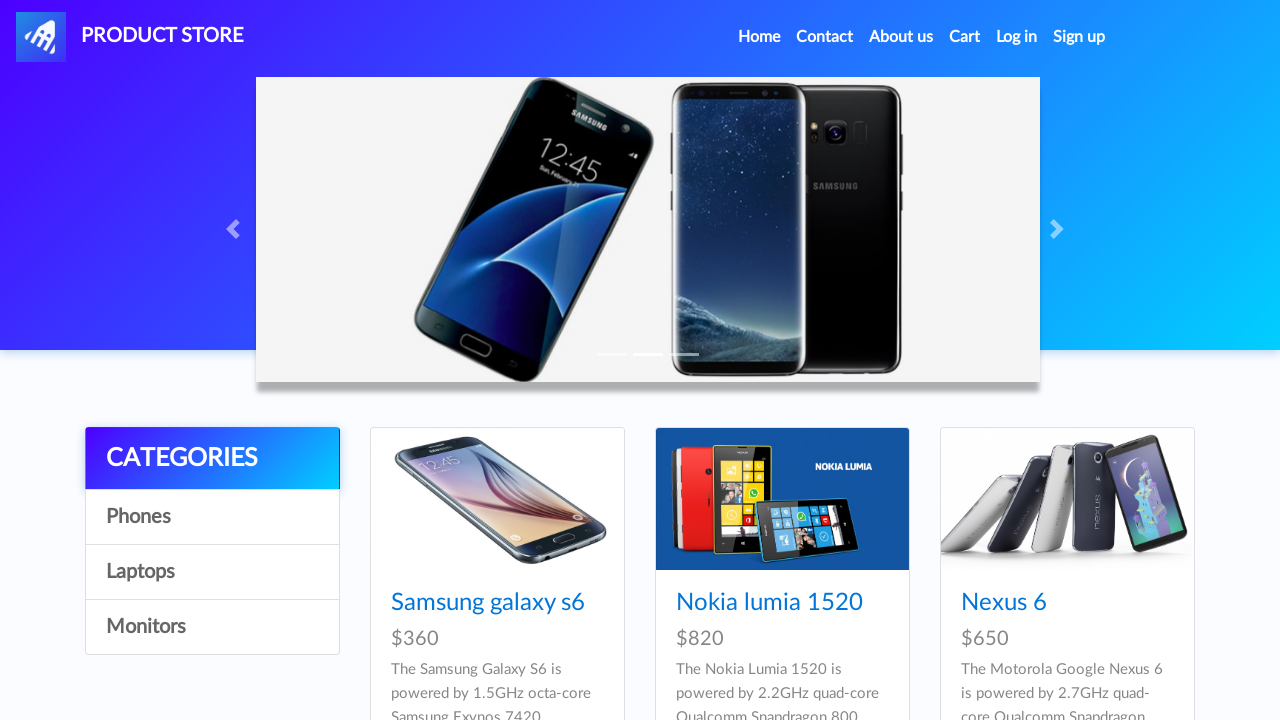